Tests web table interaction by locating a specific cell and clicking an edit link in the table

Starting URL: https://the-internet.herokuapp.com/tables

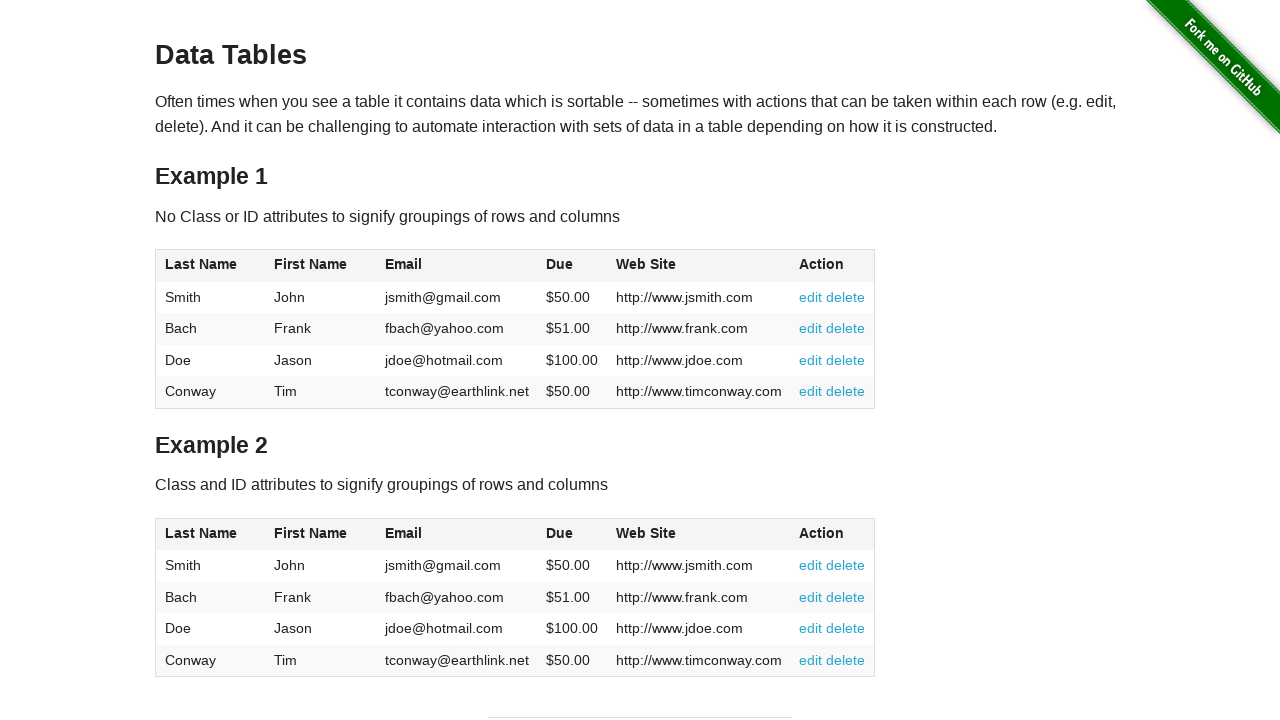

Waited for table #table1 to be present
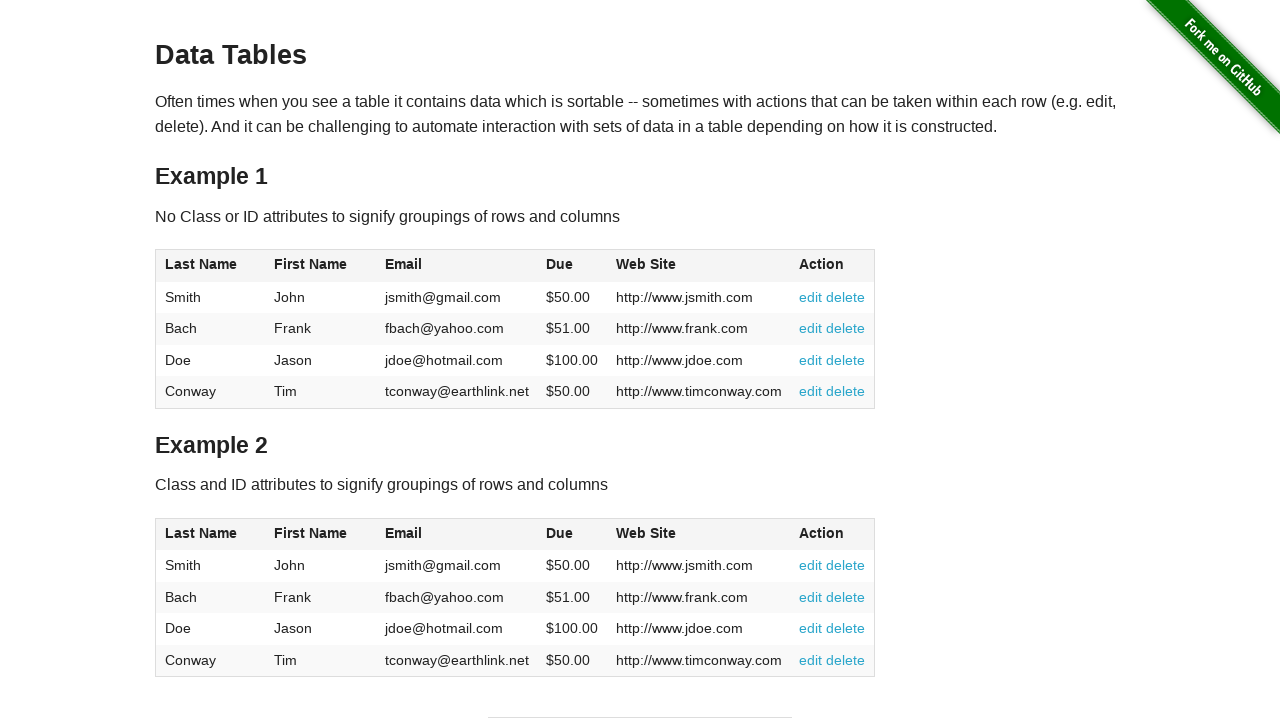

Verified email cell 'jdoe@hotmail.com' exists in the table
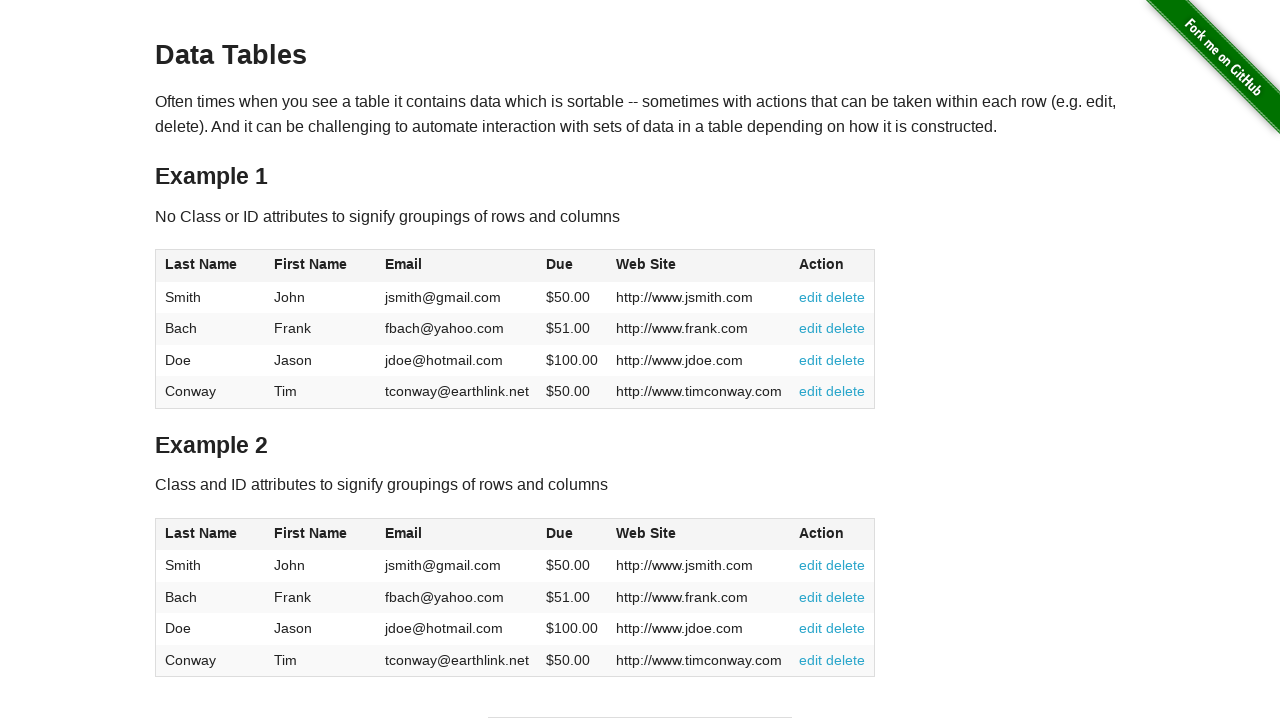

Clicked edit link in row 3 of the web table at (846, 360) on table#table1 tbody tr:nth-child(3) td:nth-child(6) a:nth-child(2)
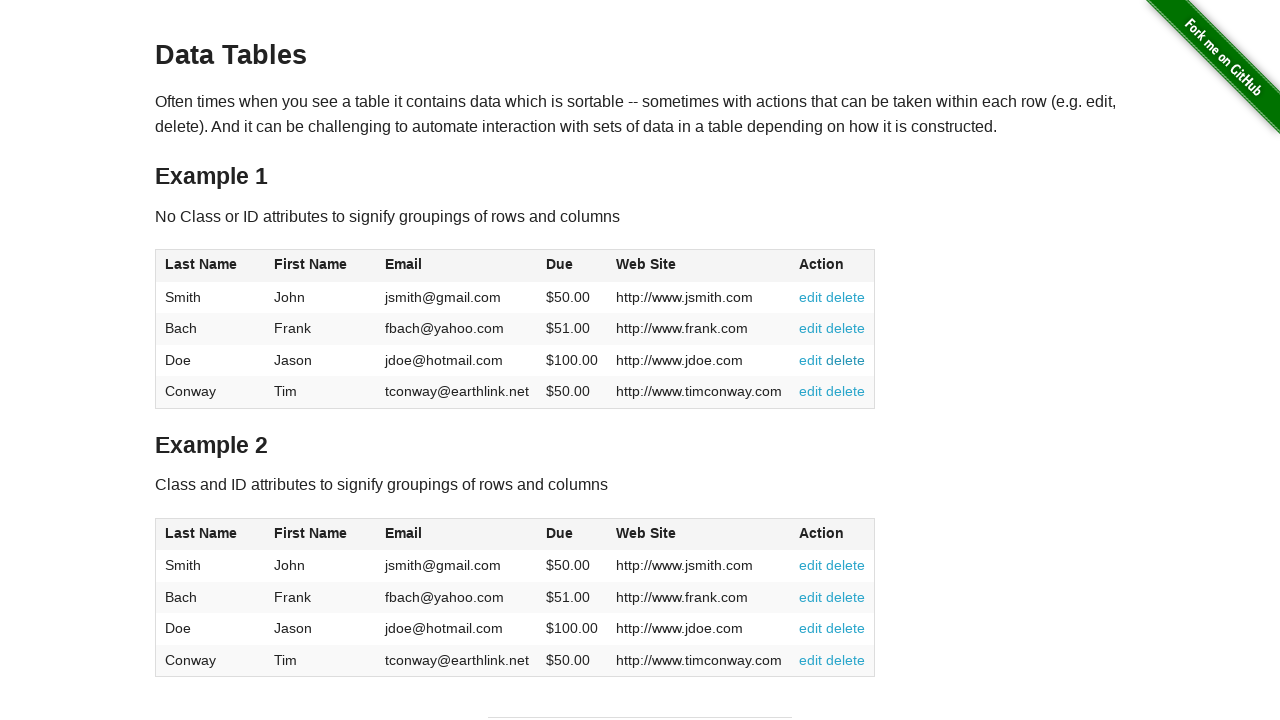

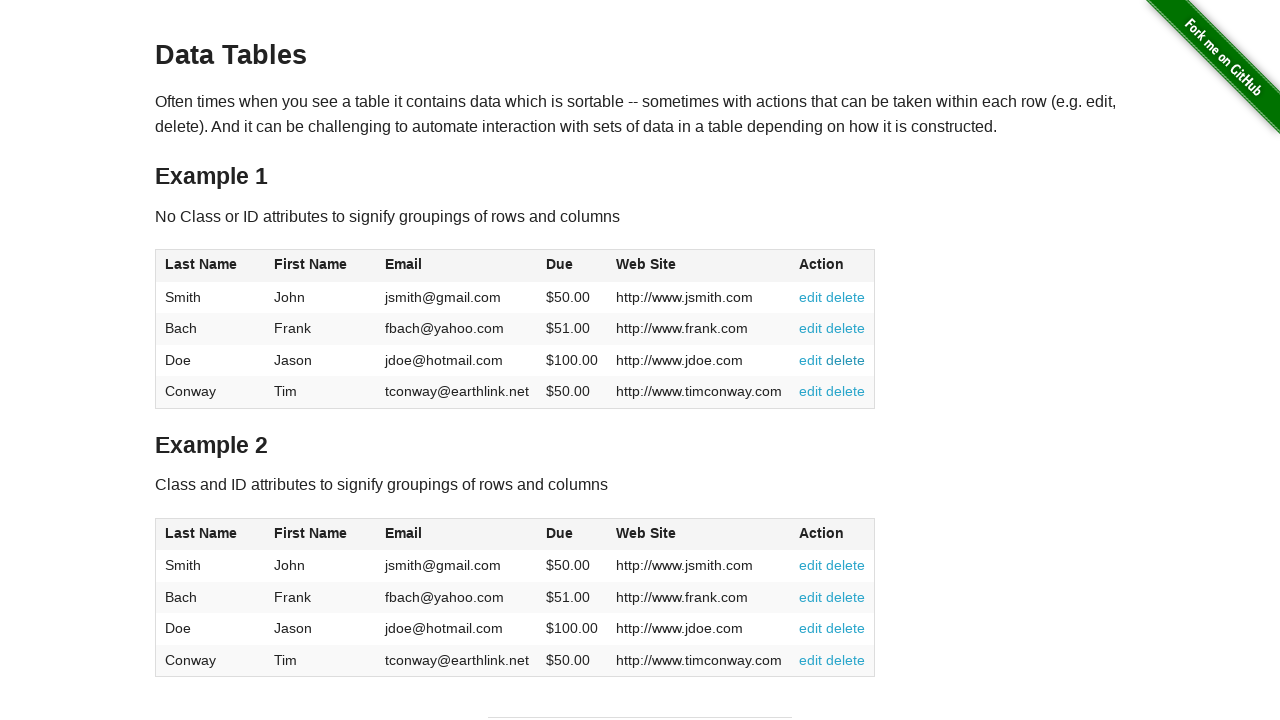